Tests handling a confirmation alert by clicking a button, dismissing the alert, and verifying the cancel result.

Starting URL: https://the-internet.herokuapp.com/javascript_alerts

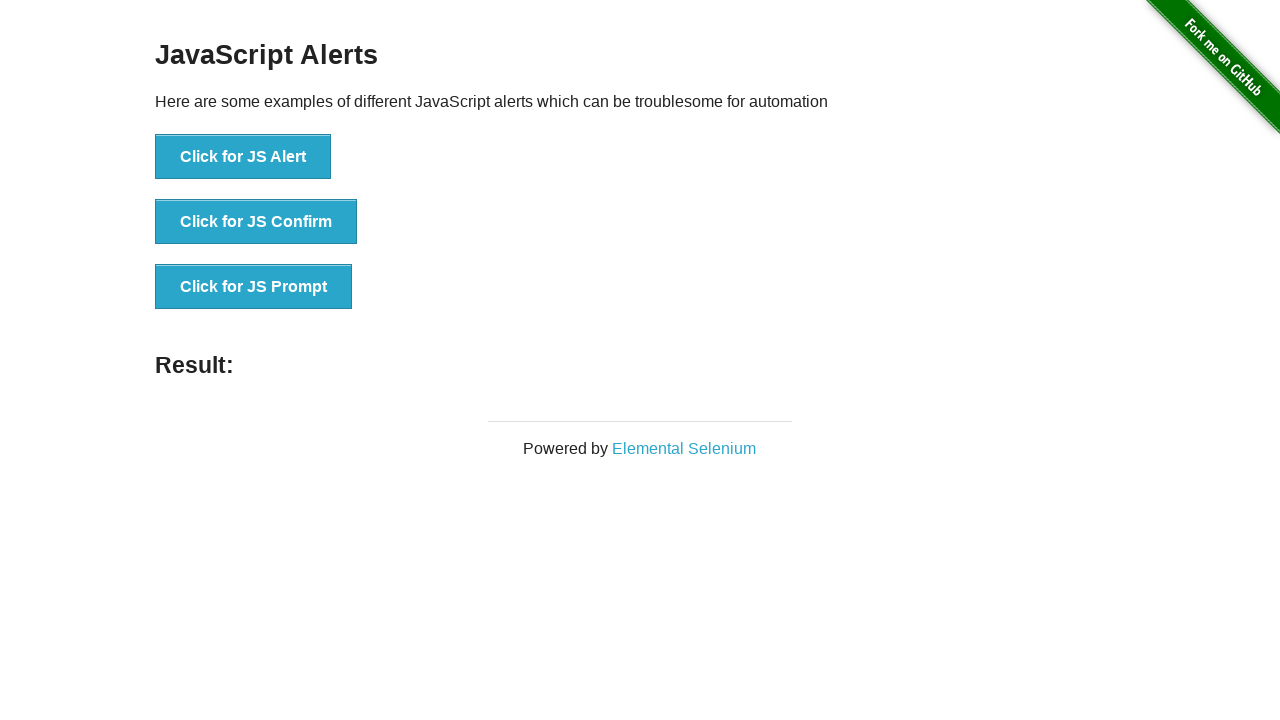

Set up dialog handler to dismiss confirmation alerts
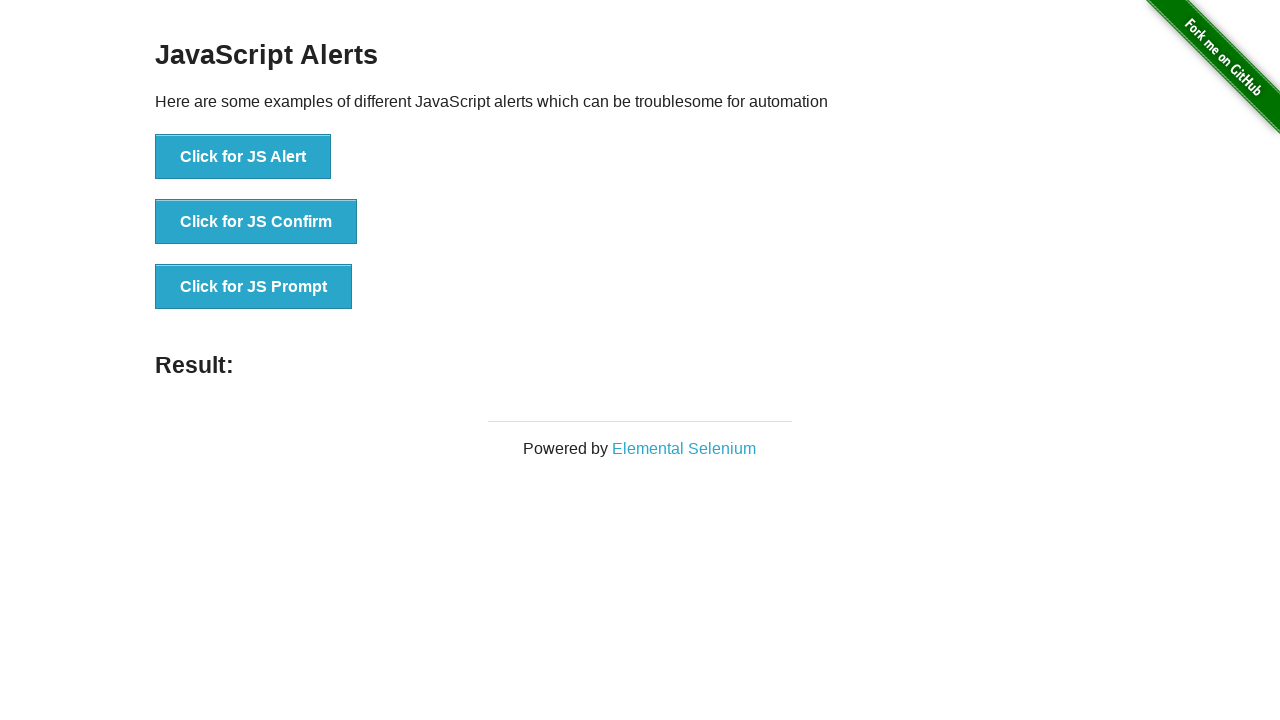

Clicked button to trigger confirmation alert at (256, 222) on xpath=//*[@id='content']/div/ul/li[2]/button
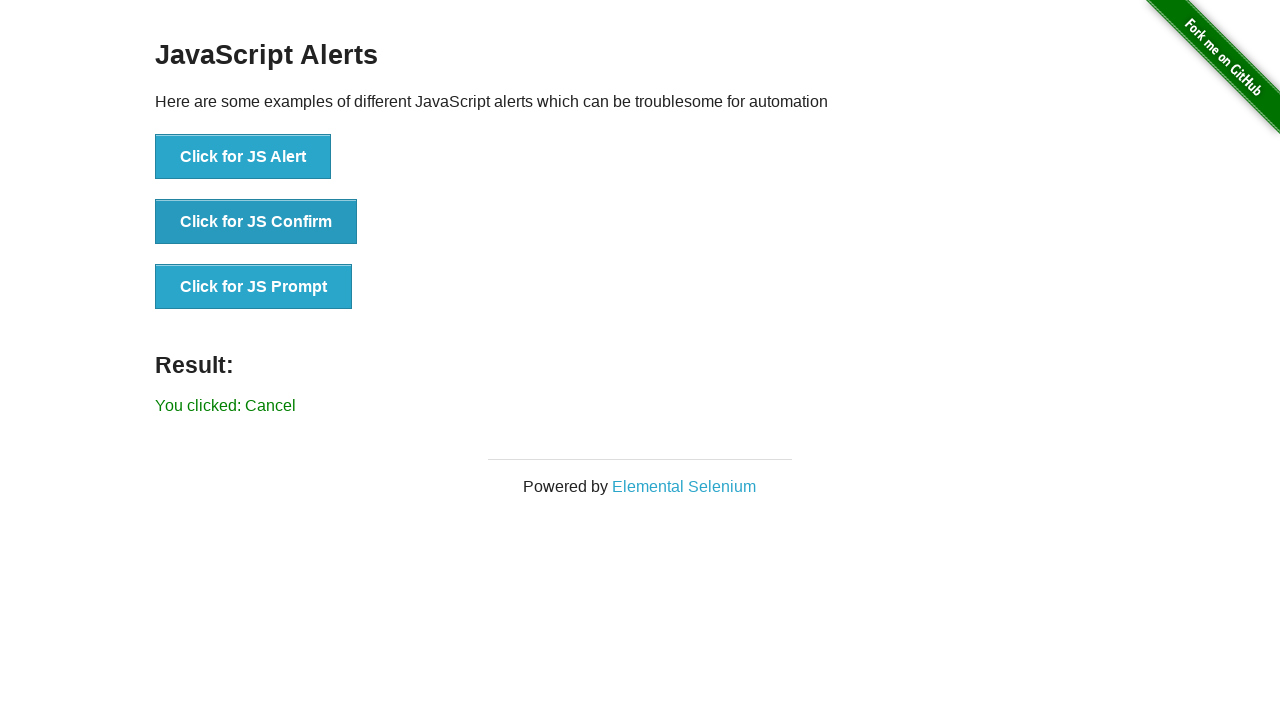

Confirmed alert was dismissed and result element appeared
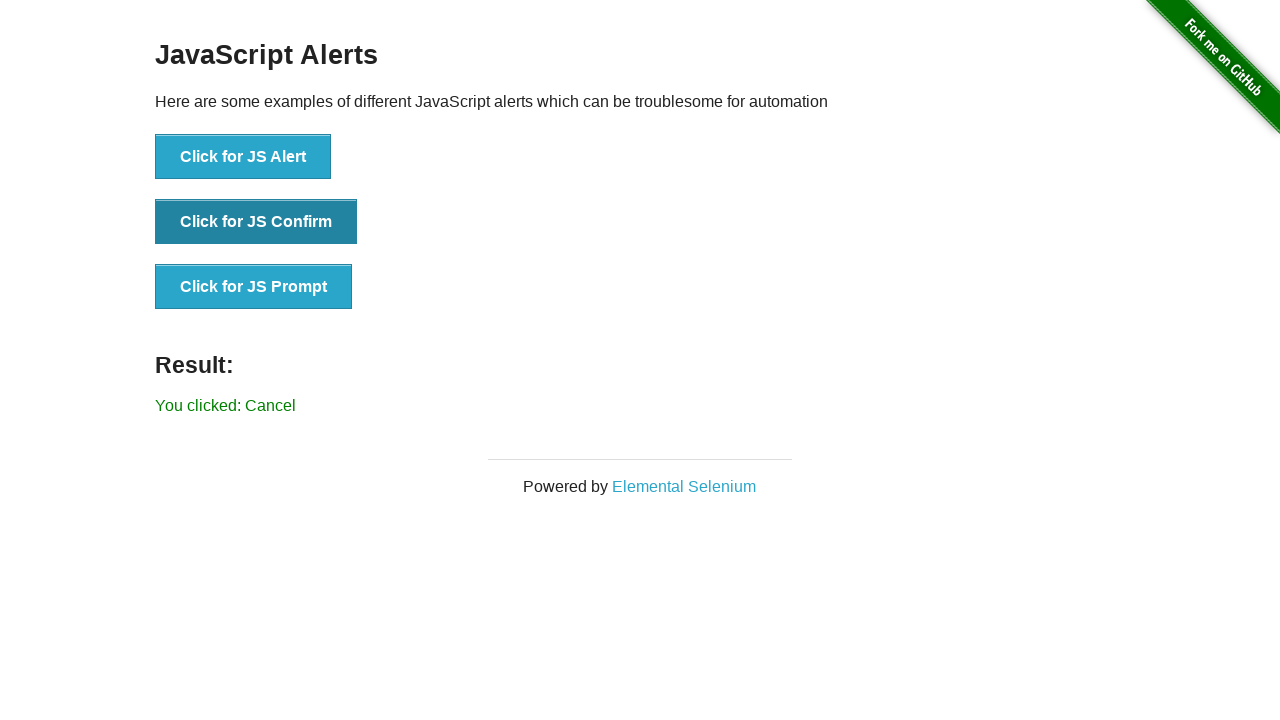

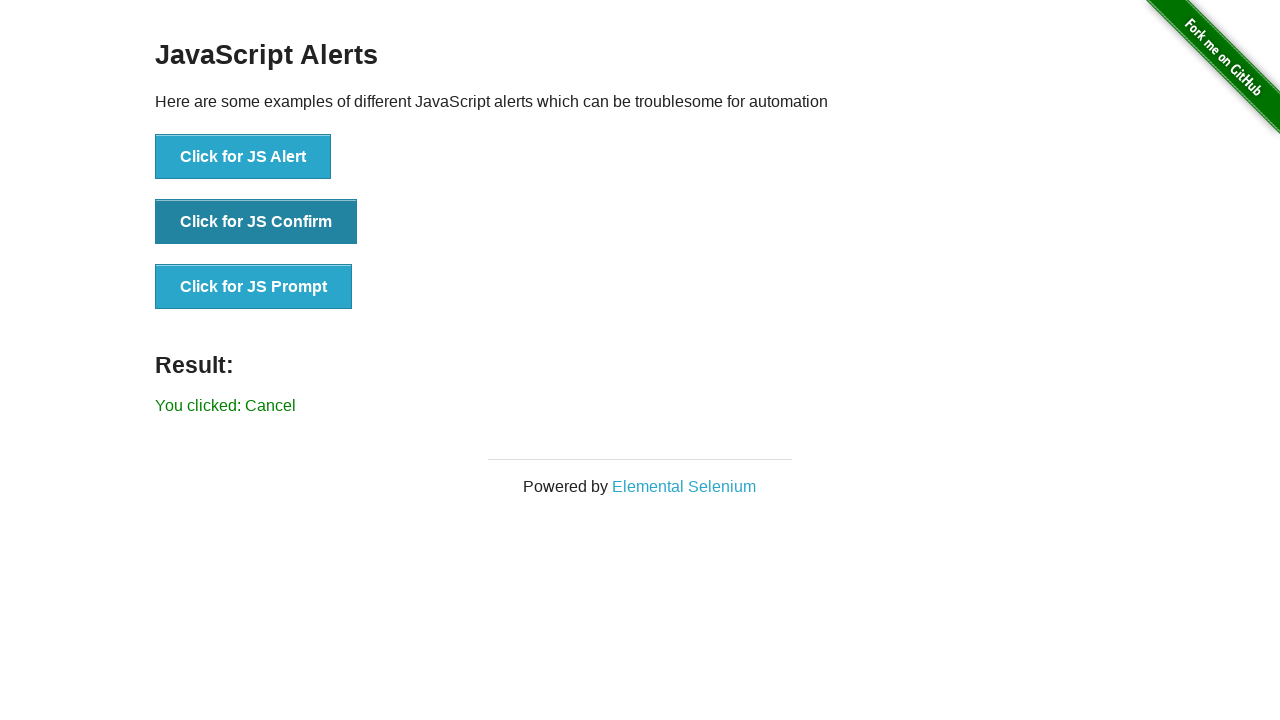